Tests the search functionality on python.org by entering a search term "loops" and clicking the submit button to display results

Starting URL: https://www.python.org/

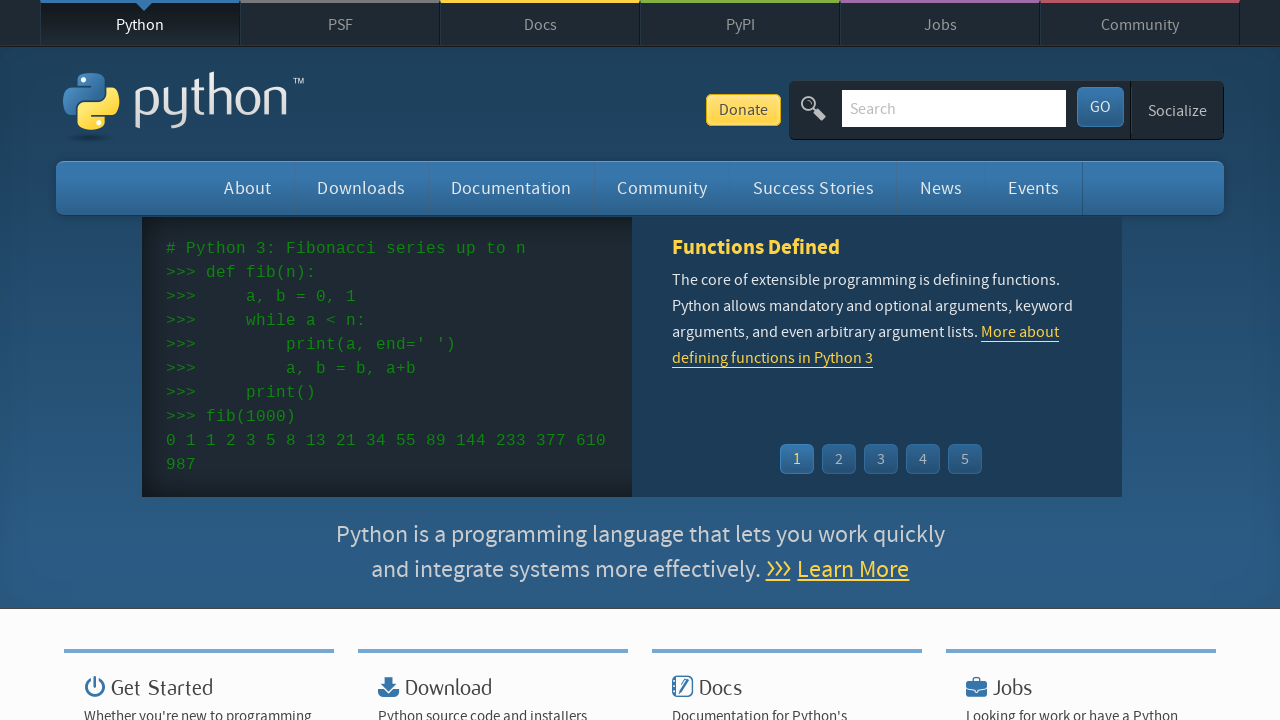

Entered search term 'loops' in search field on #id-search-field
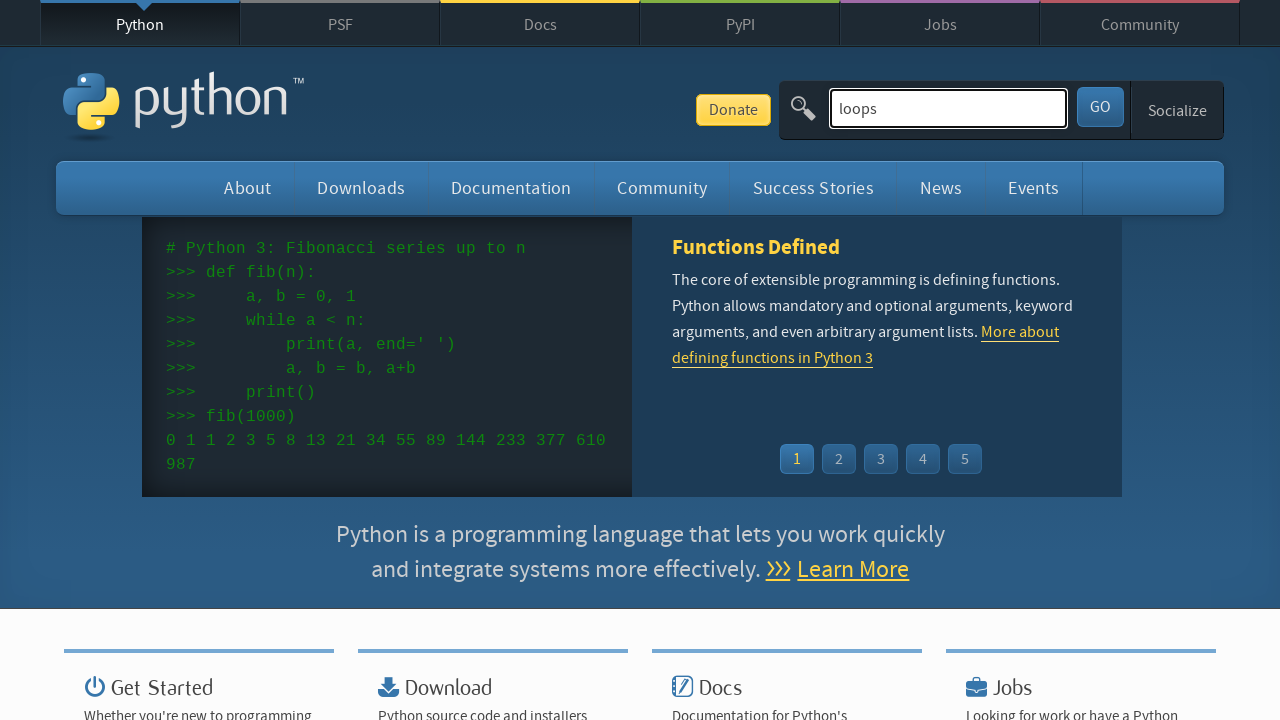

Clicked submit button to search for 'loops' at (1100, 107) on #submit
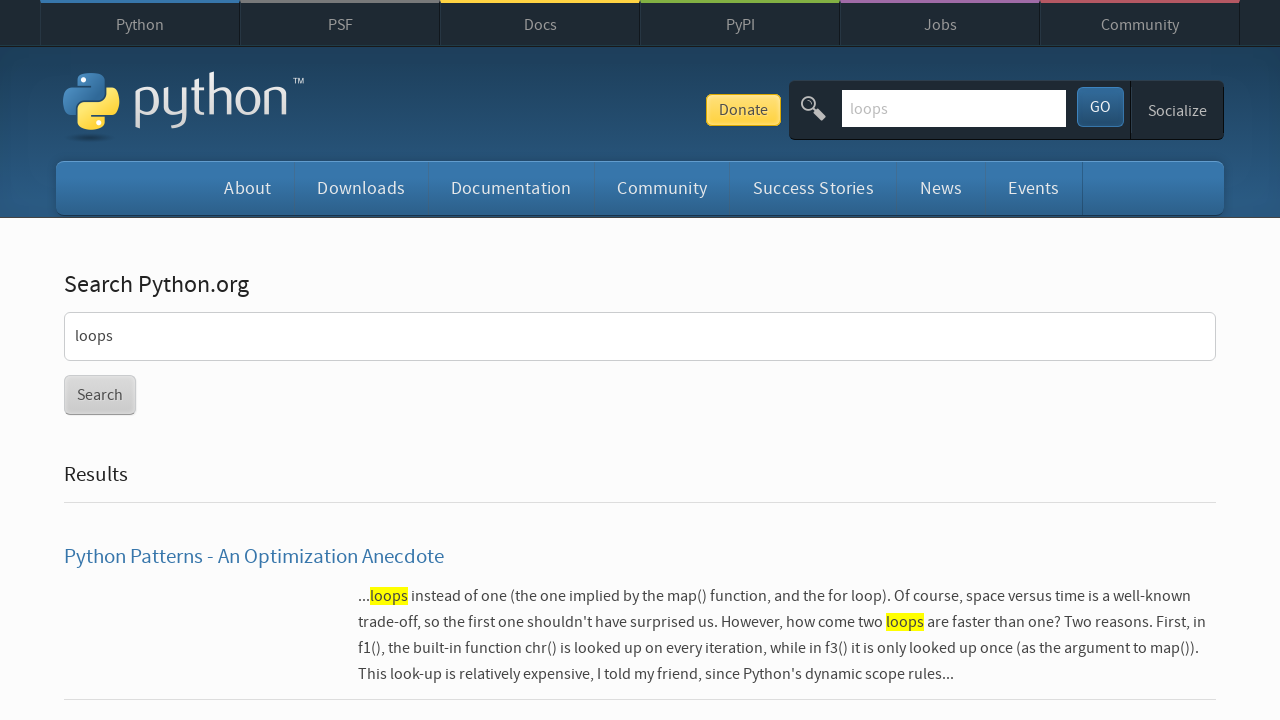

Search results loaded successfully
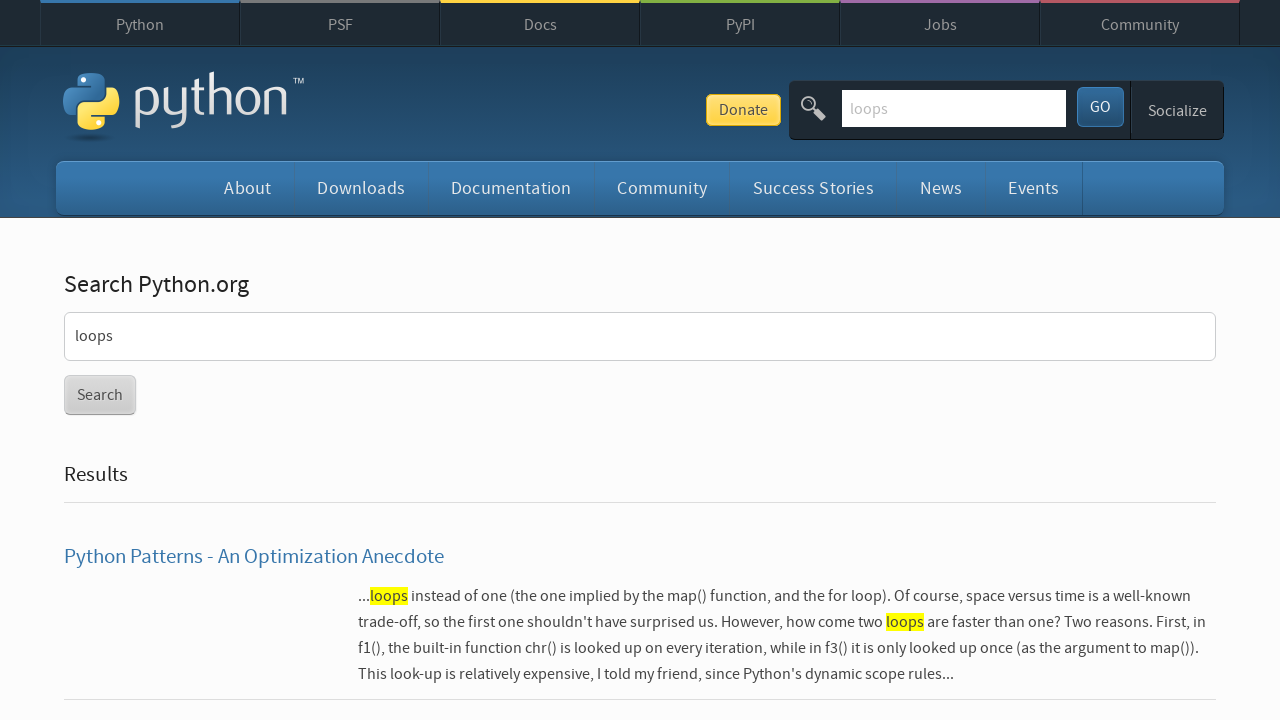

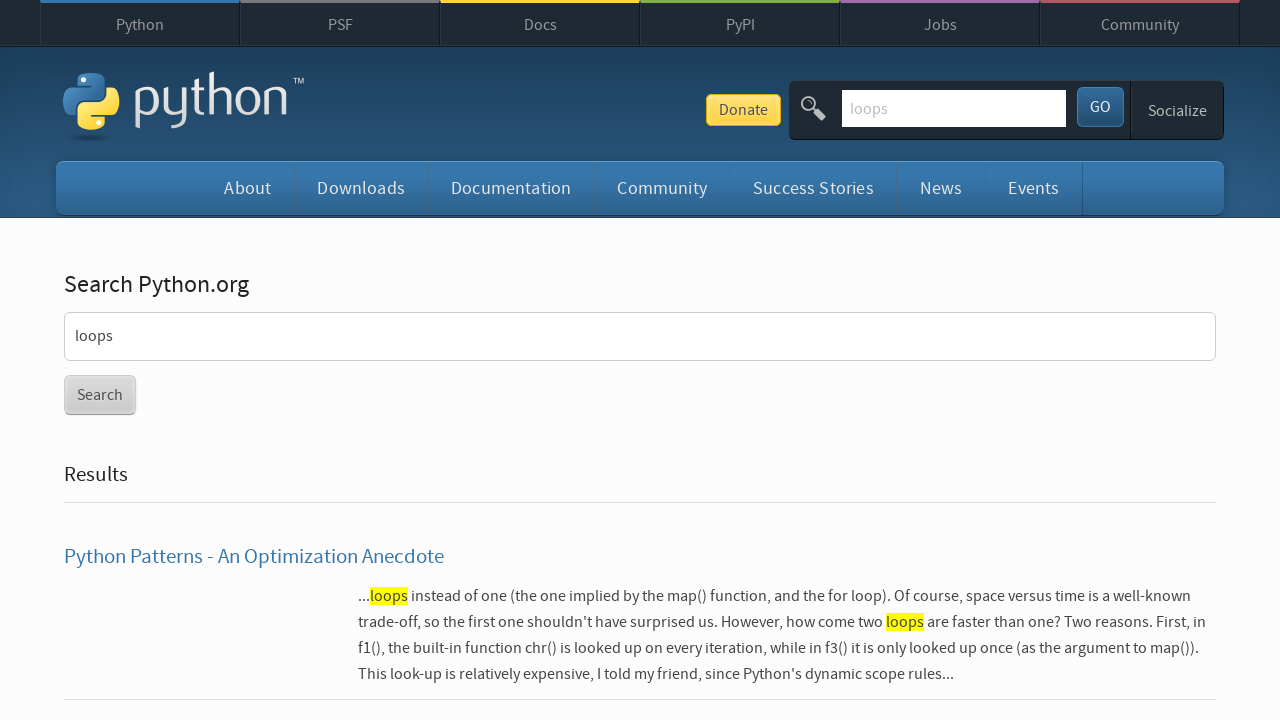